Tests iframe switching and JavaScript alert handling on W3Schools demo page by switching to an iframe, clicking a button that triggers an alert, and then accepting the alert dialog.

Starting URL: https://www.w3schools.com/jsref/tryit.asp?filename=tryjsref_alert

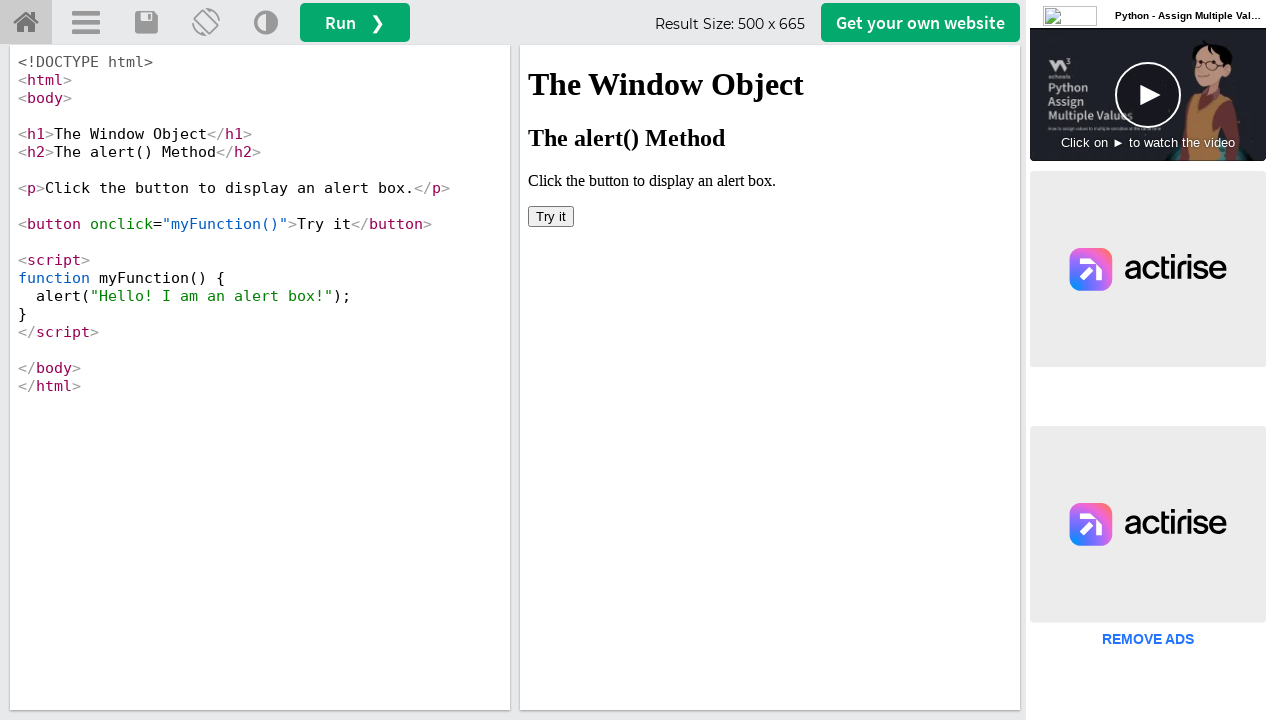

Waited for iframe#iframeResult to load
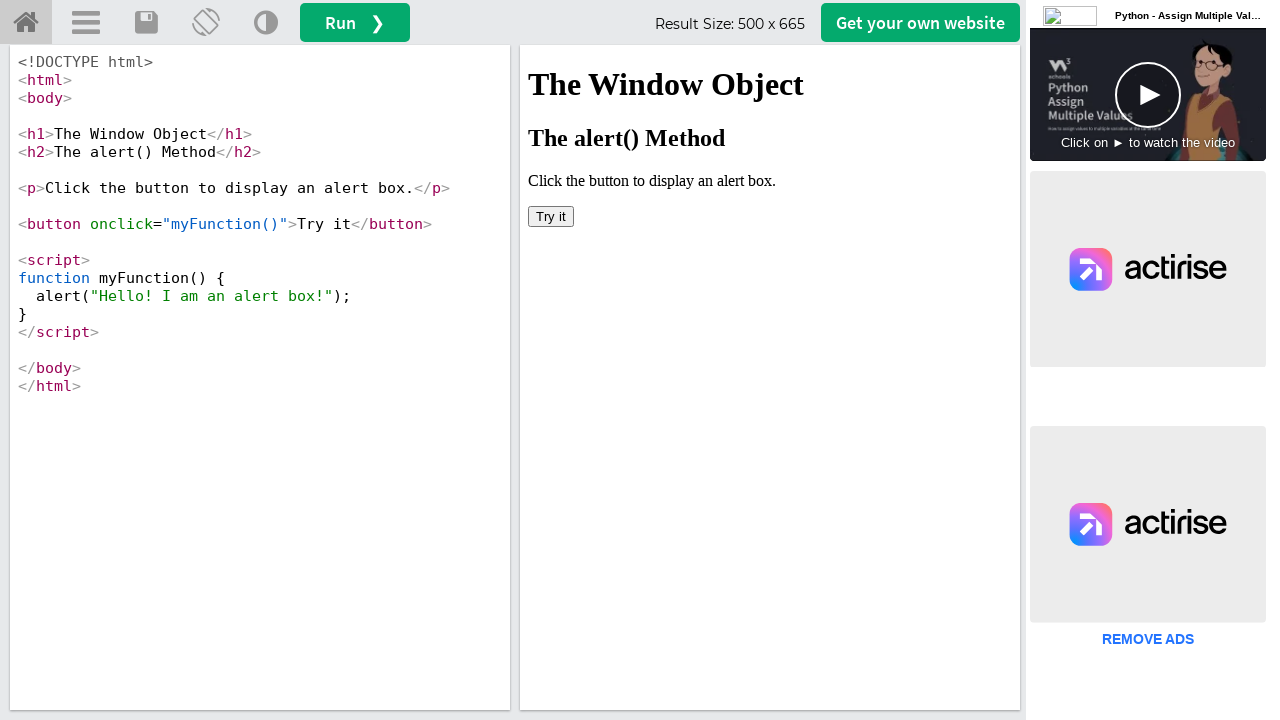

Located iframe#iframeResult for frame switching
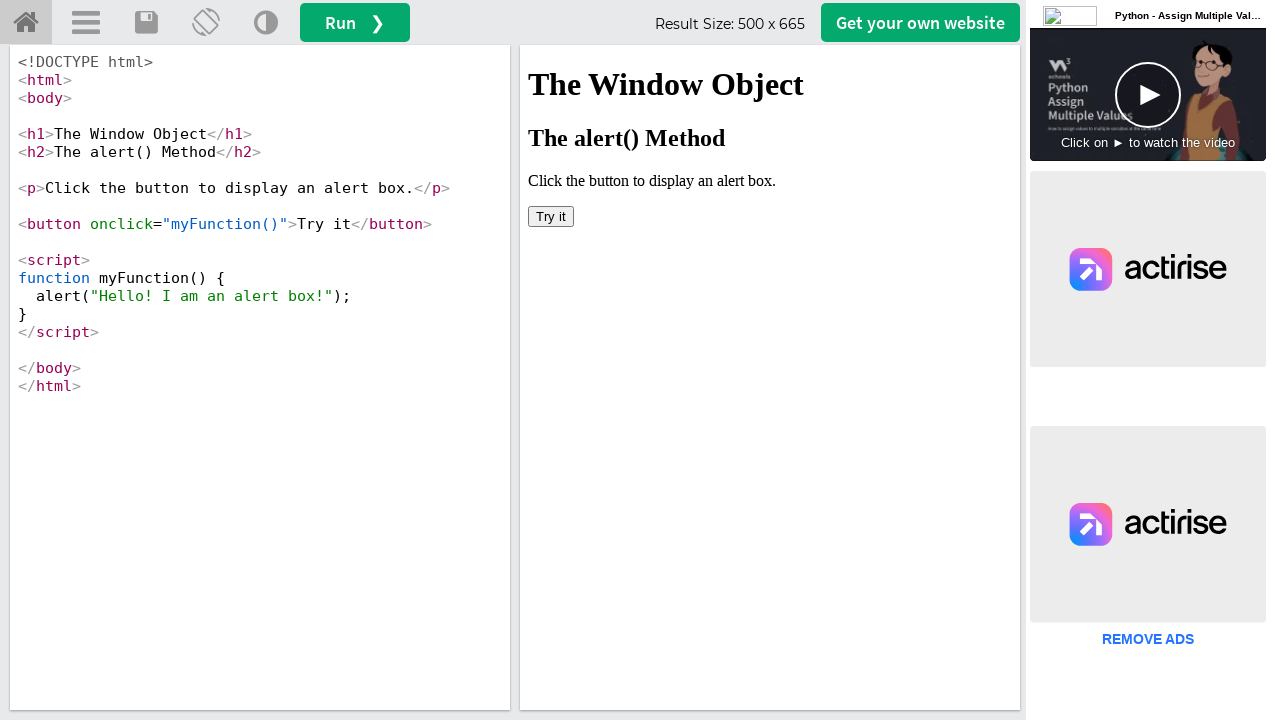

Clicked the Try it button inside the iframe at (551, 216) on #iframeResult >> internal:control=enter-frame >> xpath=/html/body/button
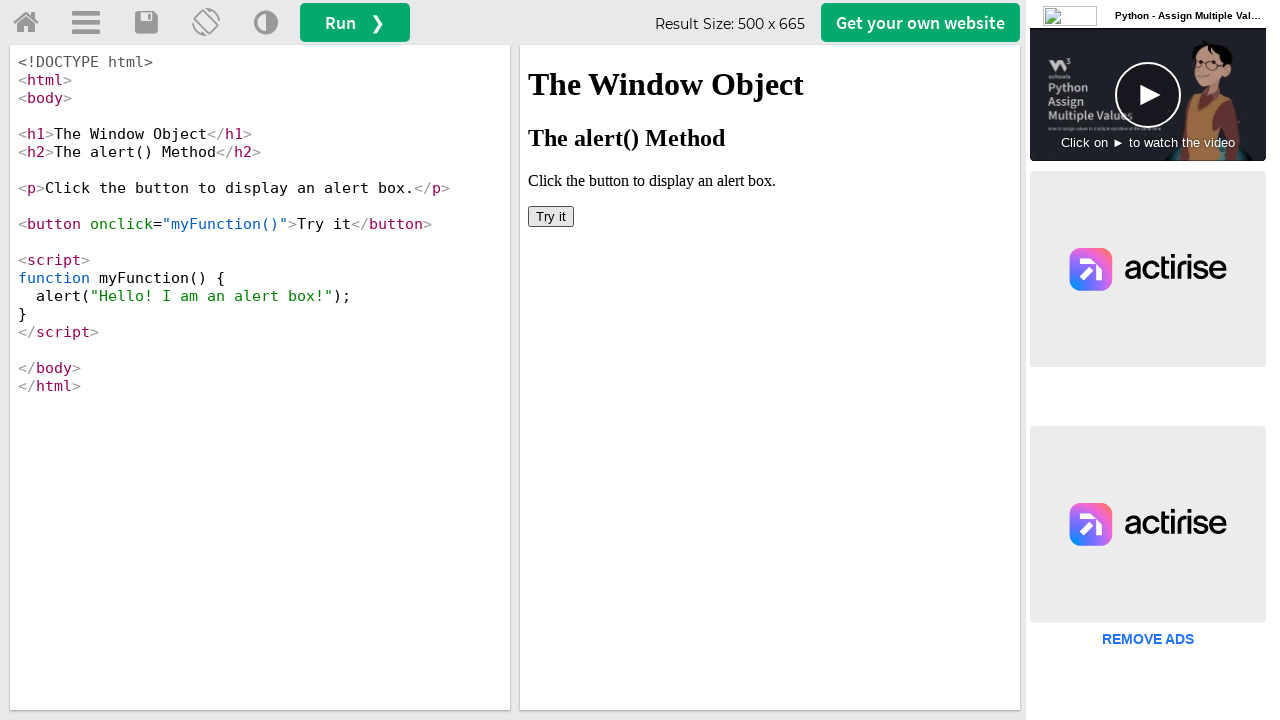

Set up dialog handler to accept alerts
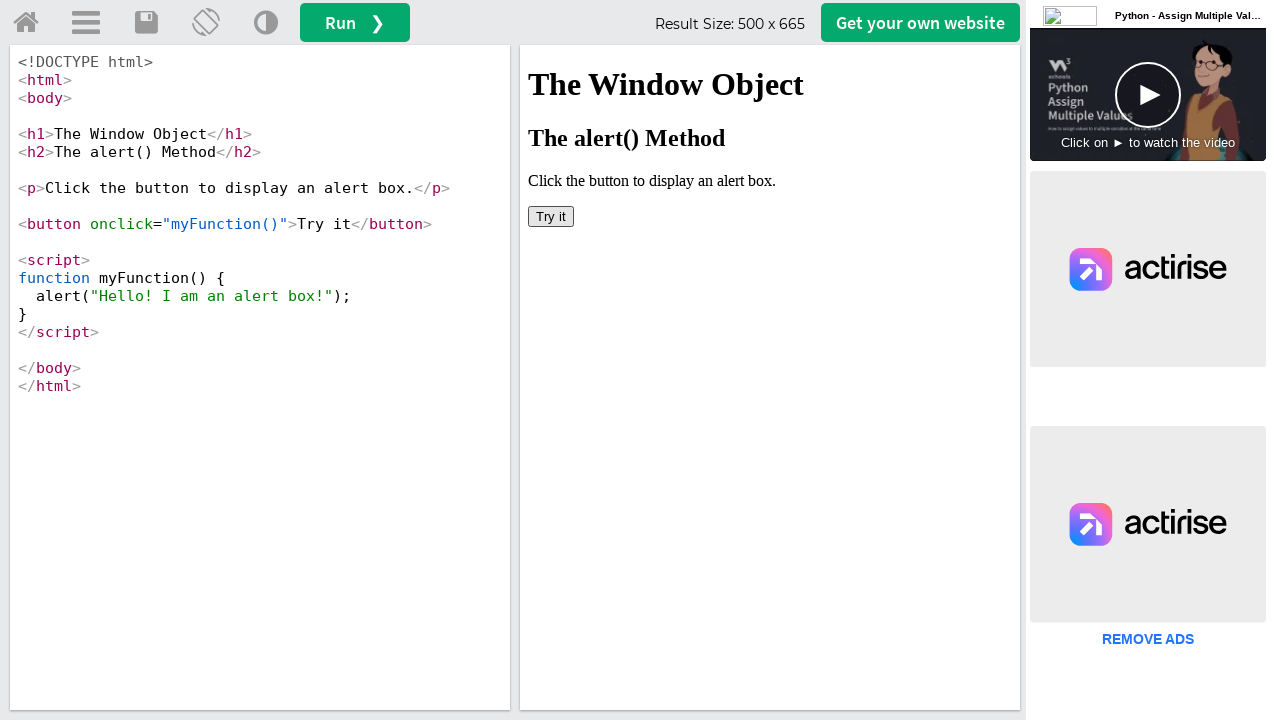

Set up one-time dialog handler for next alert
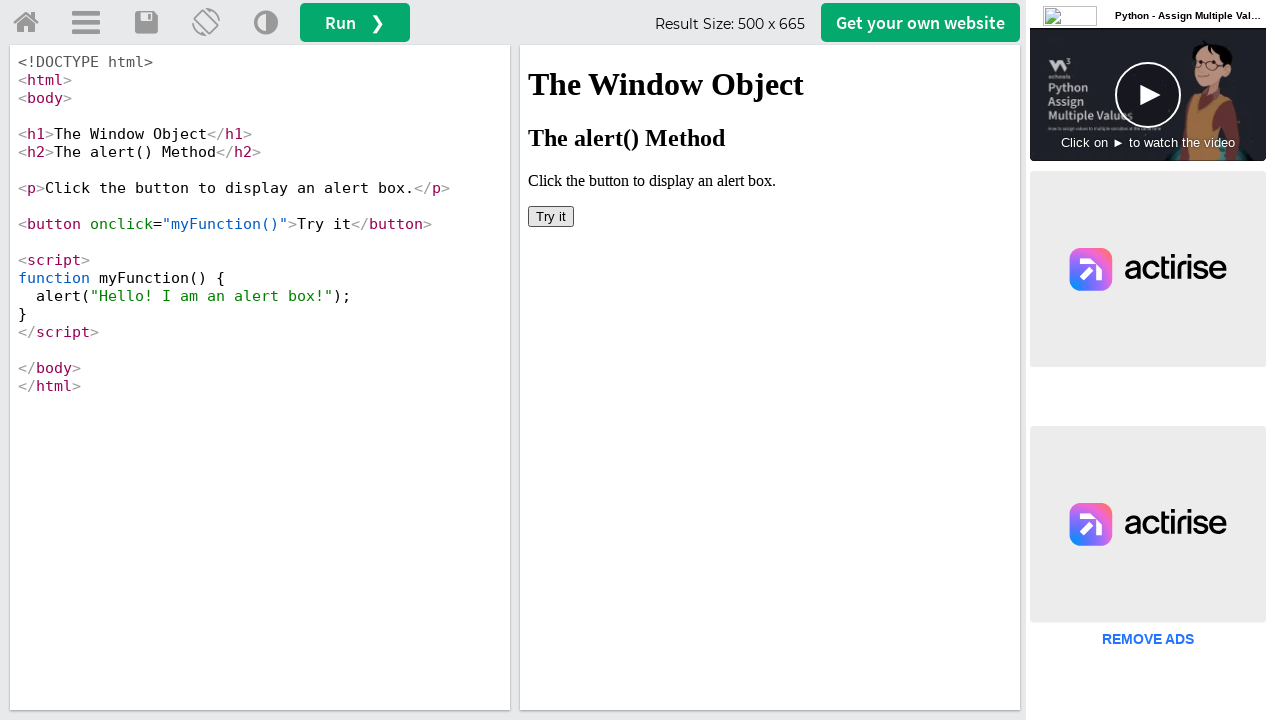

Clicked the Try it button again to trigger alert dialog at (551, 216) on #iframeResult >> internal:control=enter-frame >> xpath=/html/body/button
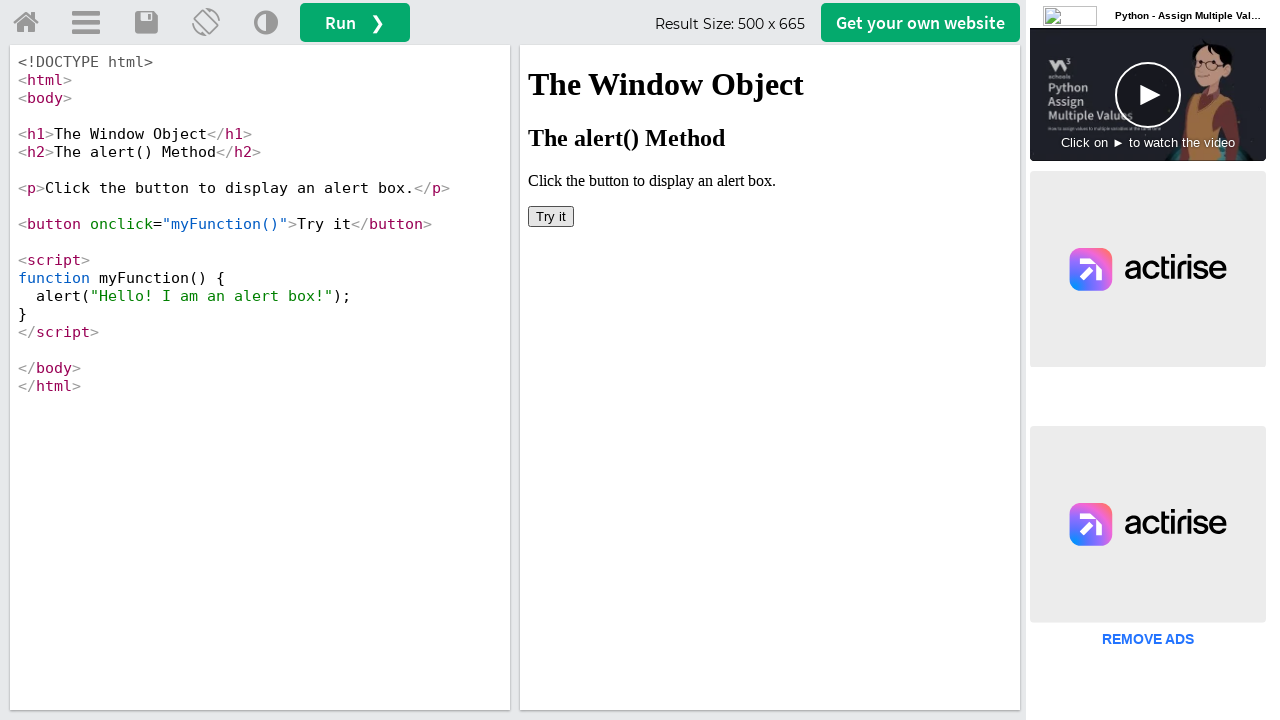

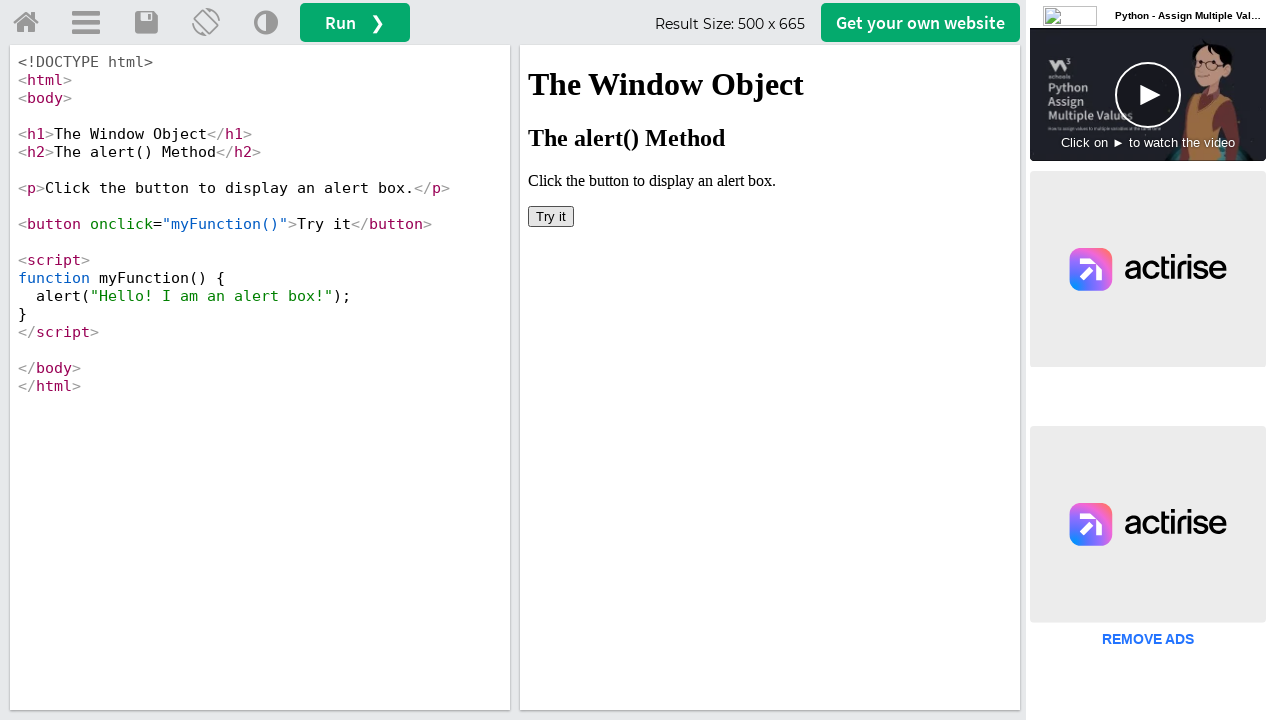